Tests browser window handling by clicking a link that opens a new window, switching to the popup window to verify its content, closing the popup, and switching back to the main window.

Starting URL: https://the-internet.herokuapp.com/windows

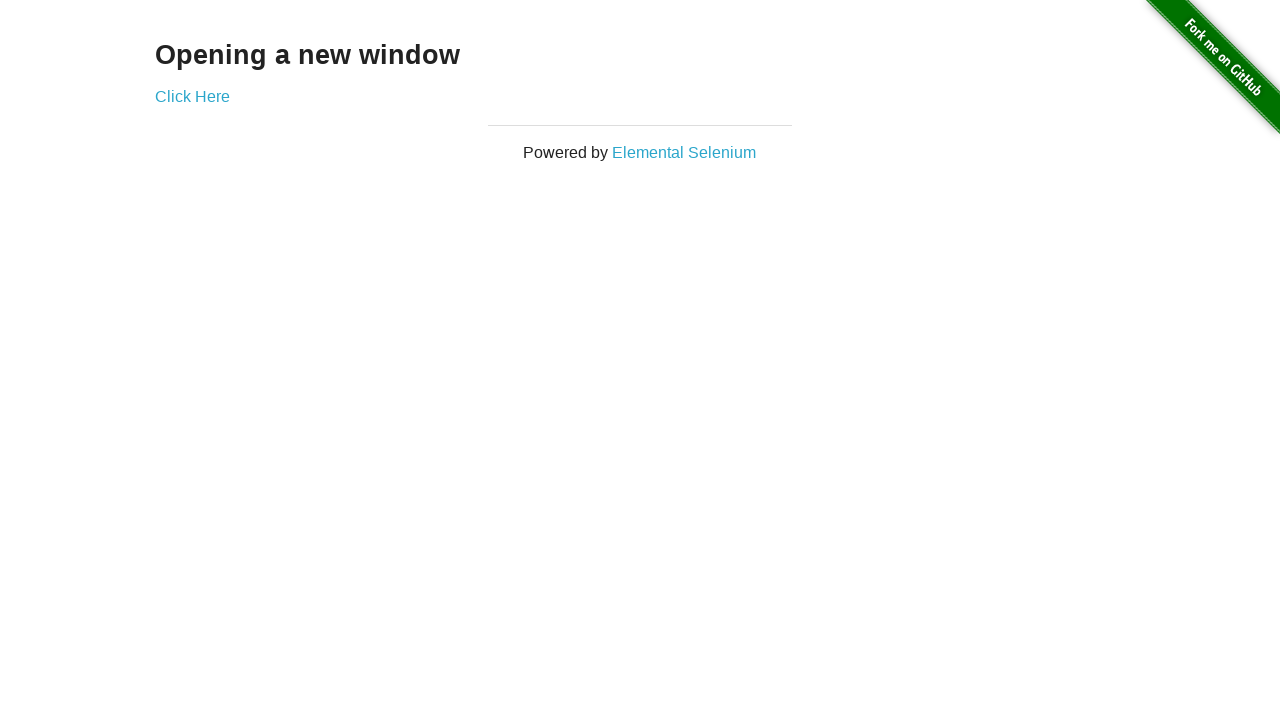

Clicked 'Click Here' link to open new window at (192, 96) on text=Click Here
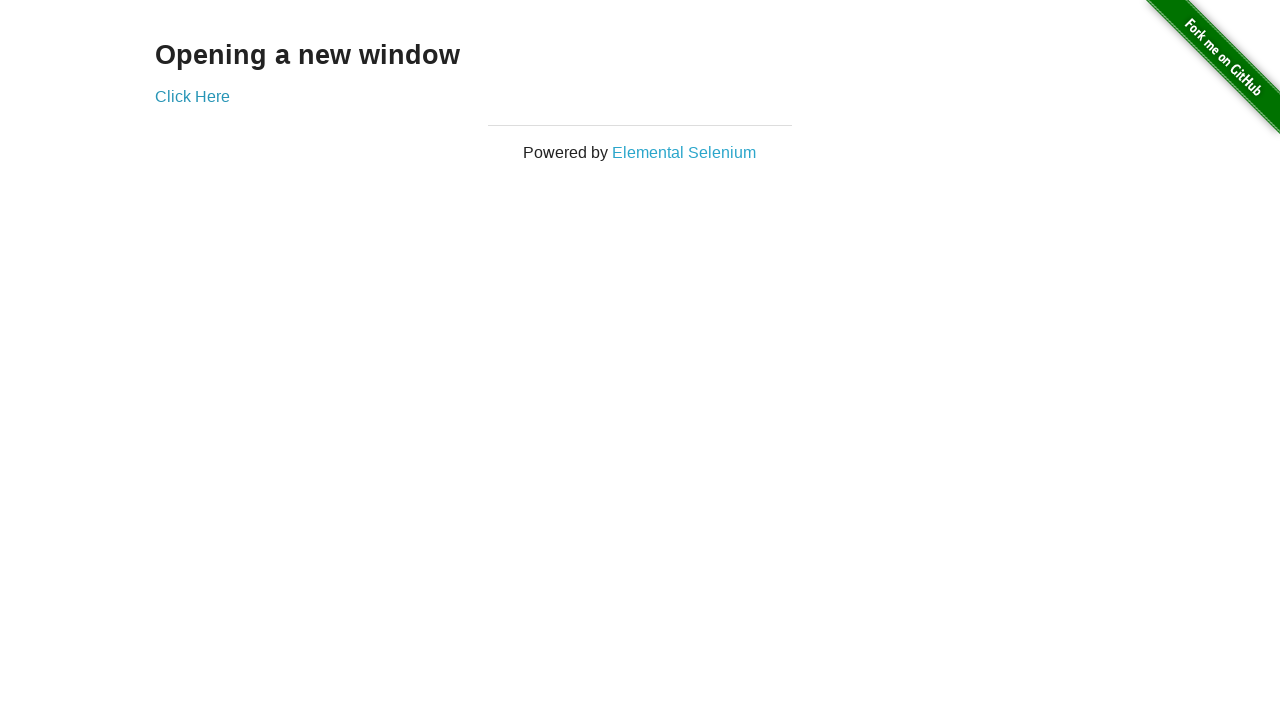

Obtained reference to popup window
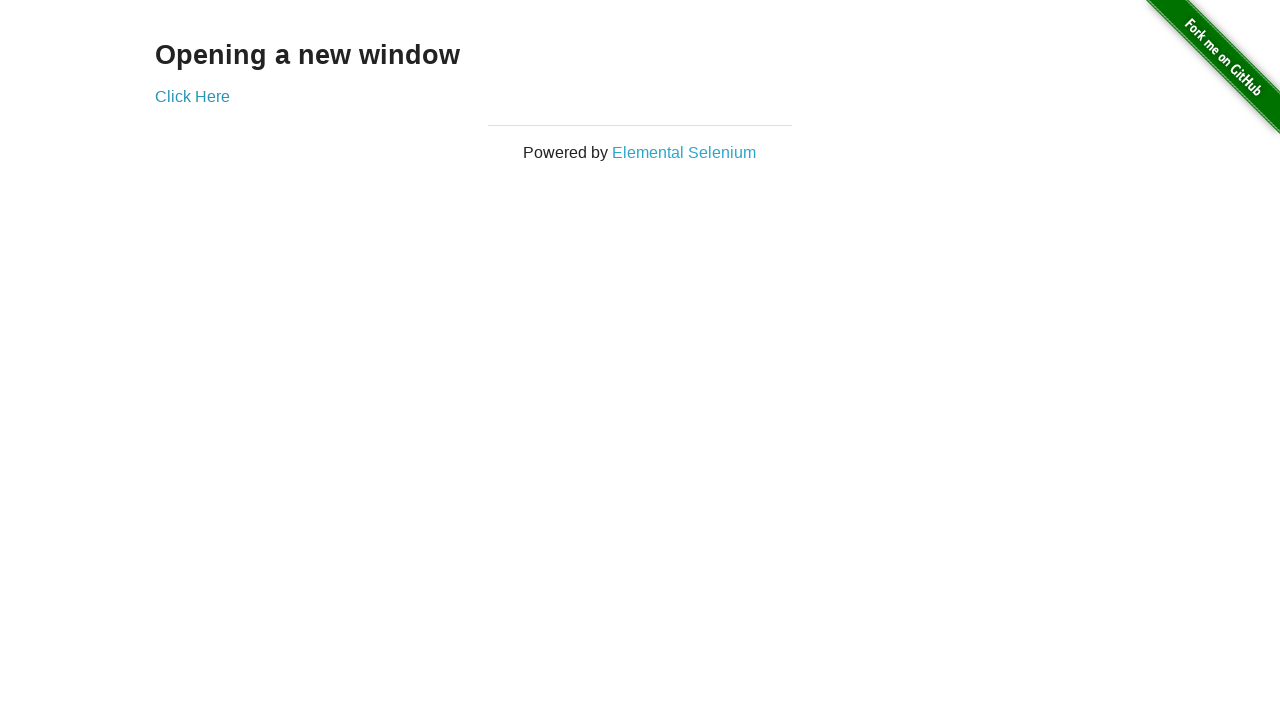

Popup window finished loading
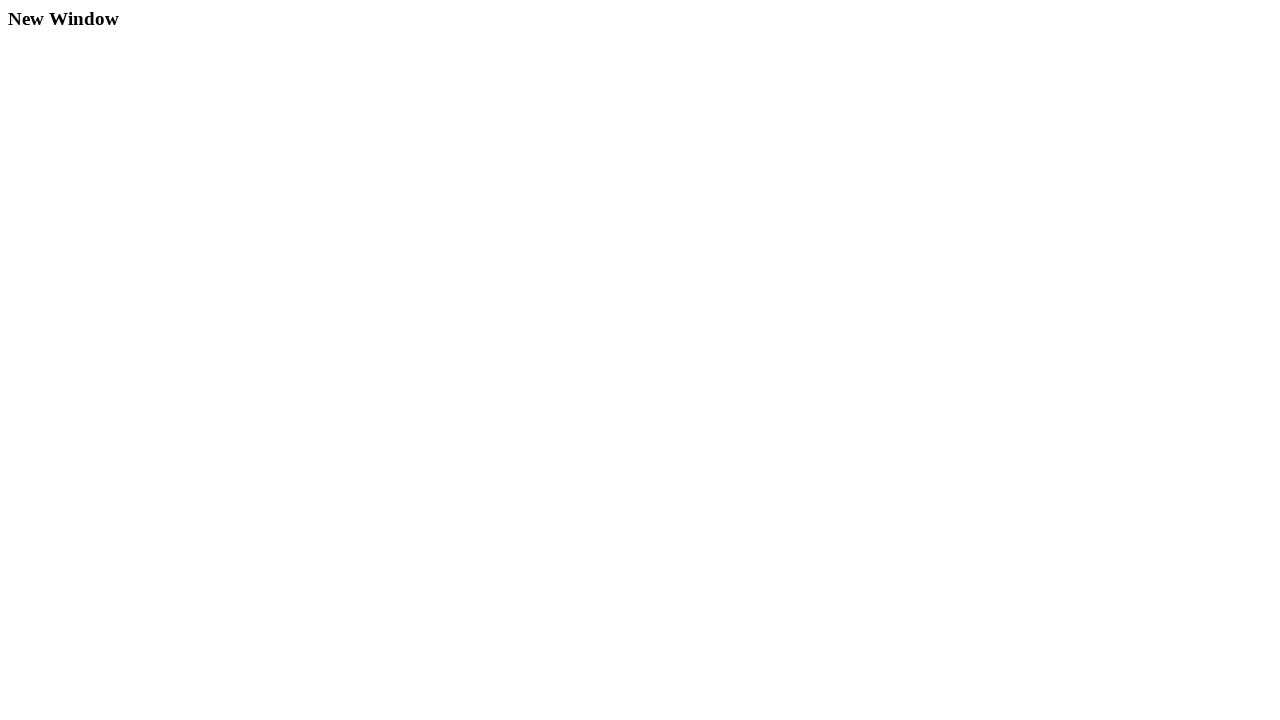

Verified h3 element exists in popup window
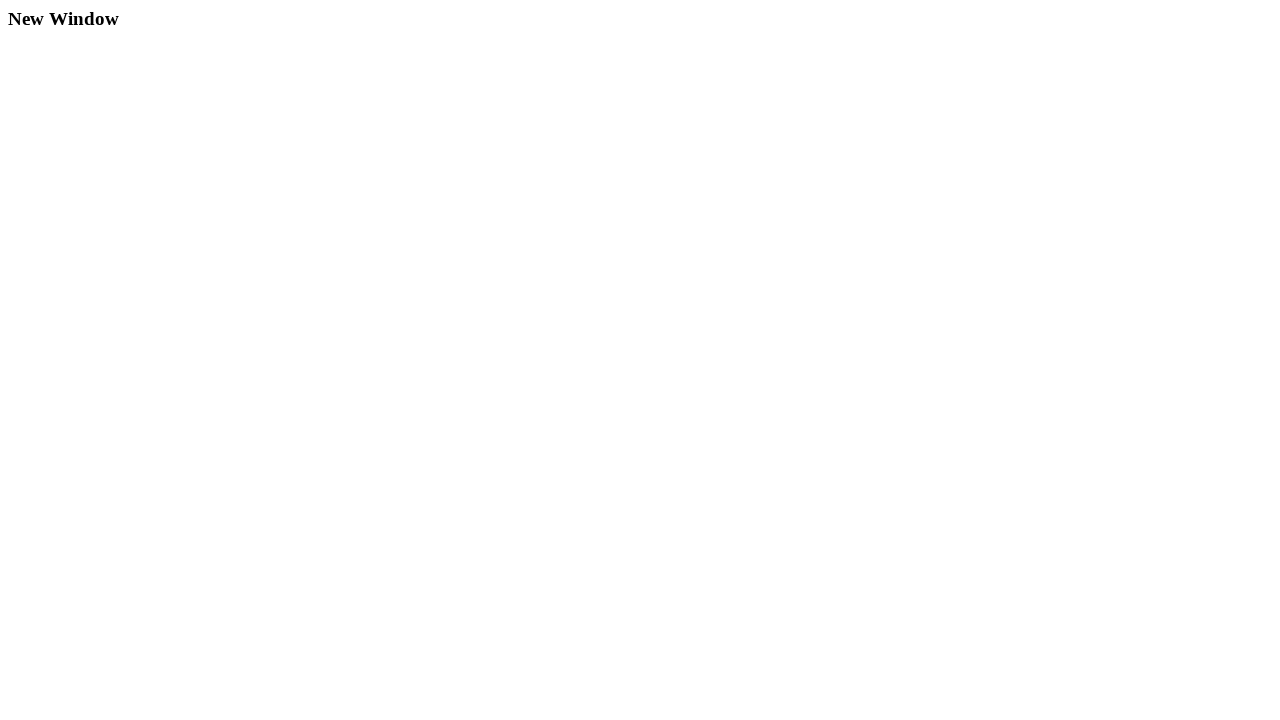

Closed popup window
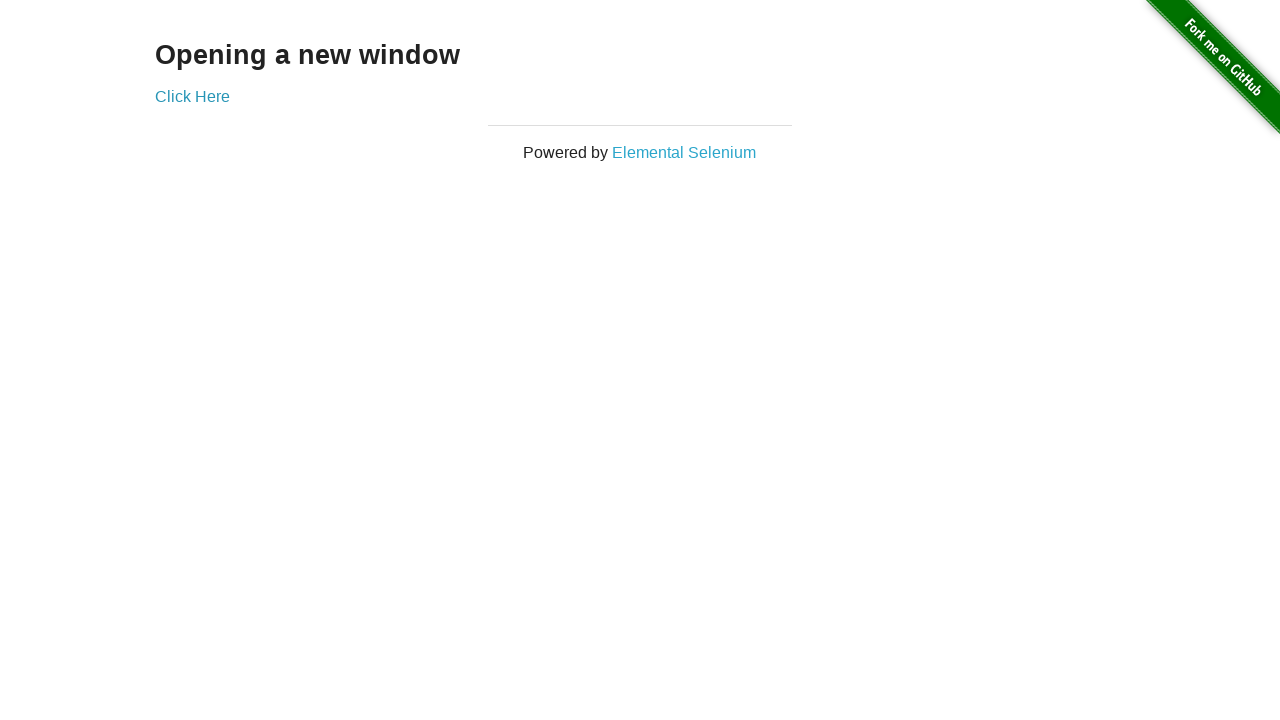

Verified main window is still accessible and contains 'Click Here' element
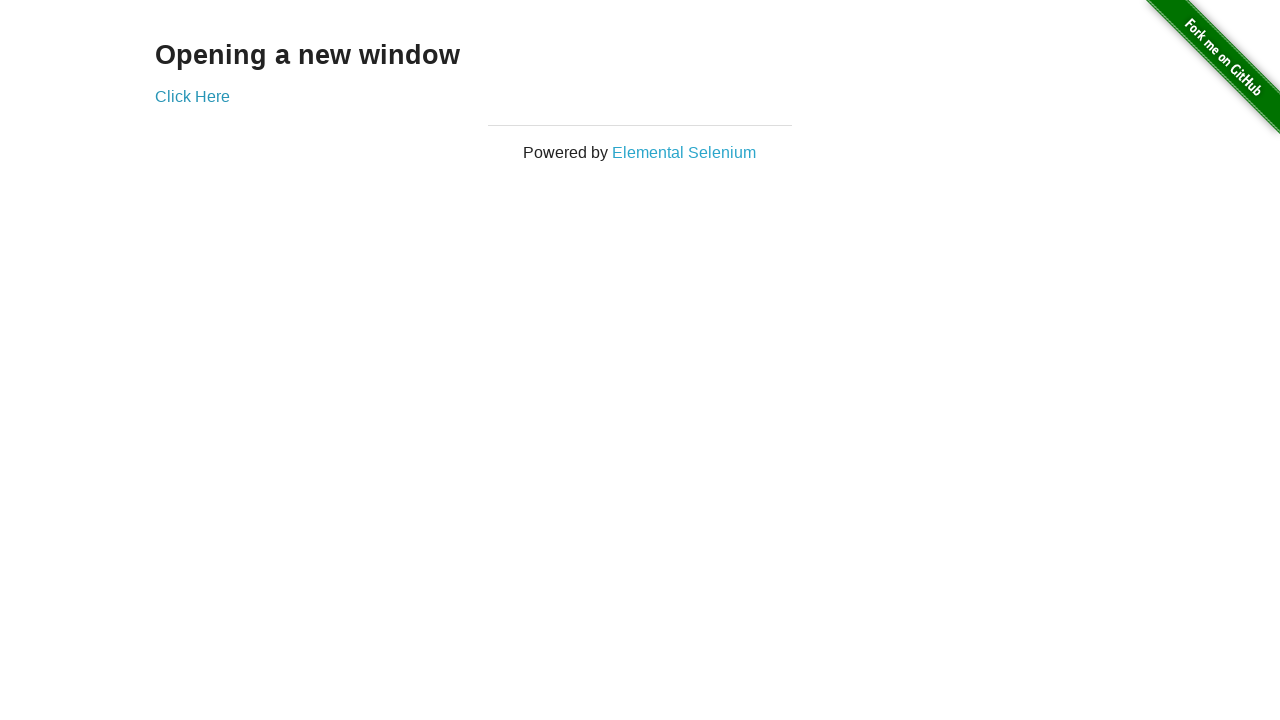

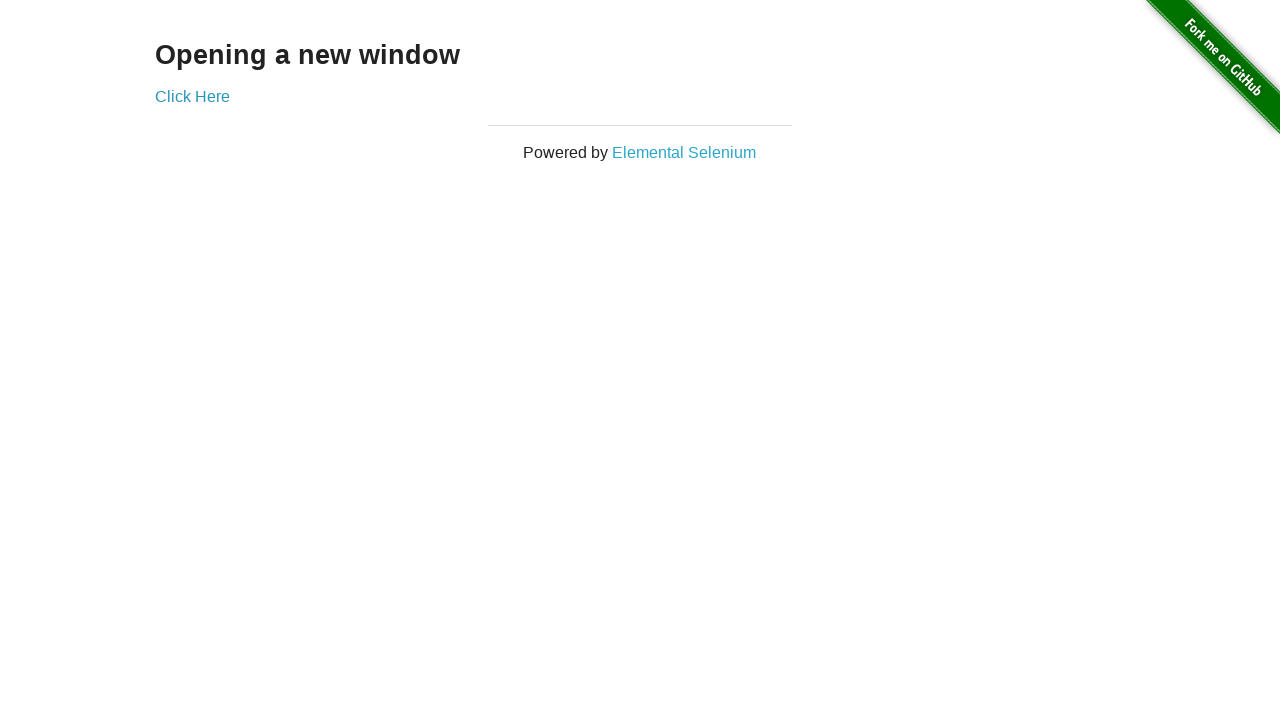